Tests that todo data persists after page reload.

Starting URL: https://demo.playwright.dev/todomvc

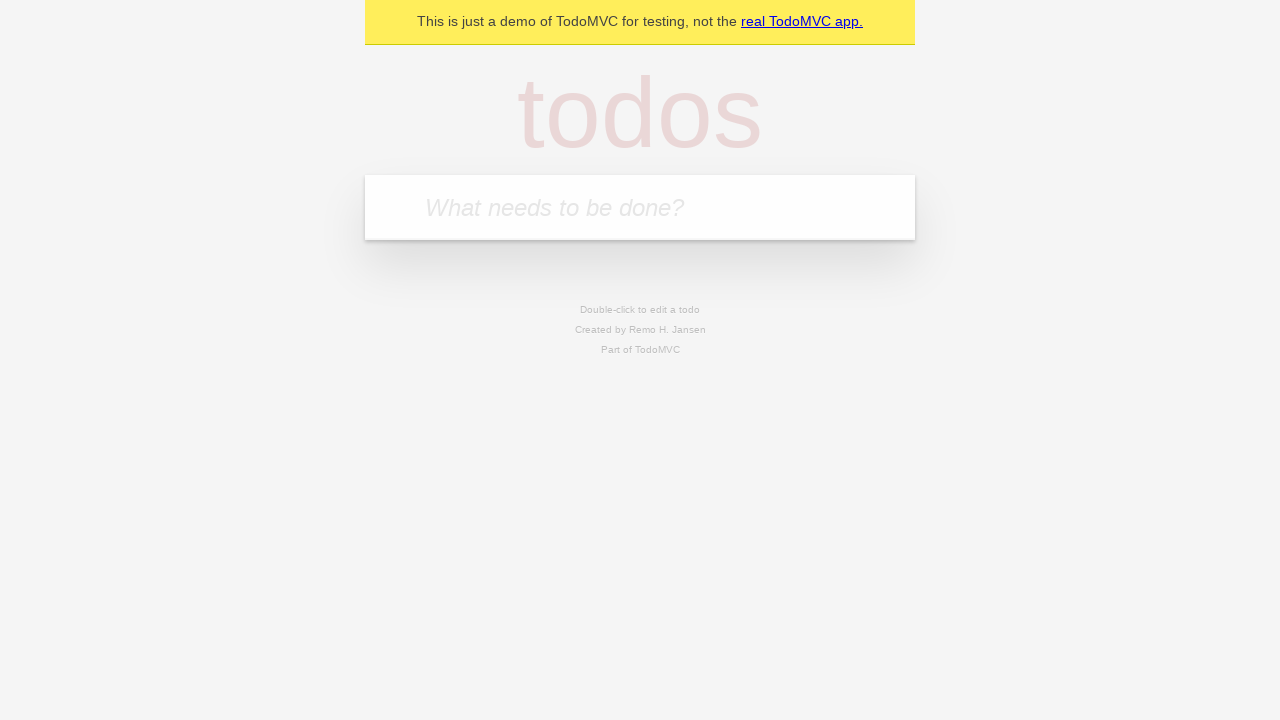

Filled todo input with 'buy some cheese' on internal:attr=[placeholder="What needs to be done?"i]
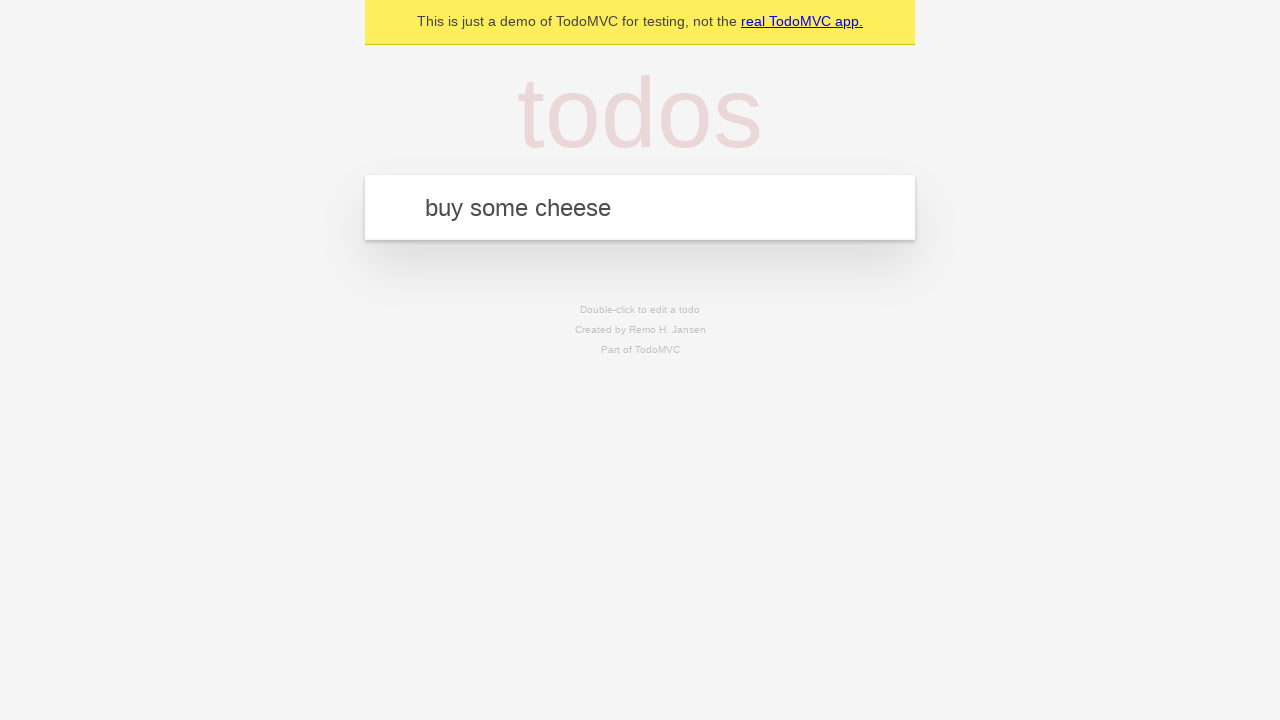

Pressed Enter to add first todo on internal:attr=[placeholder="What needs to be done?"i]
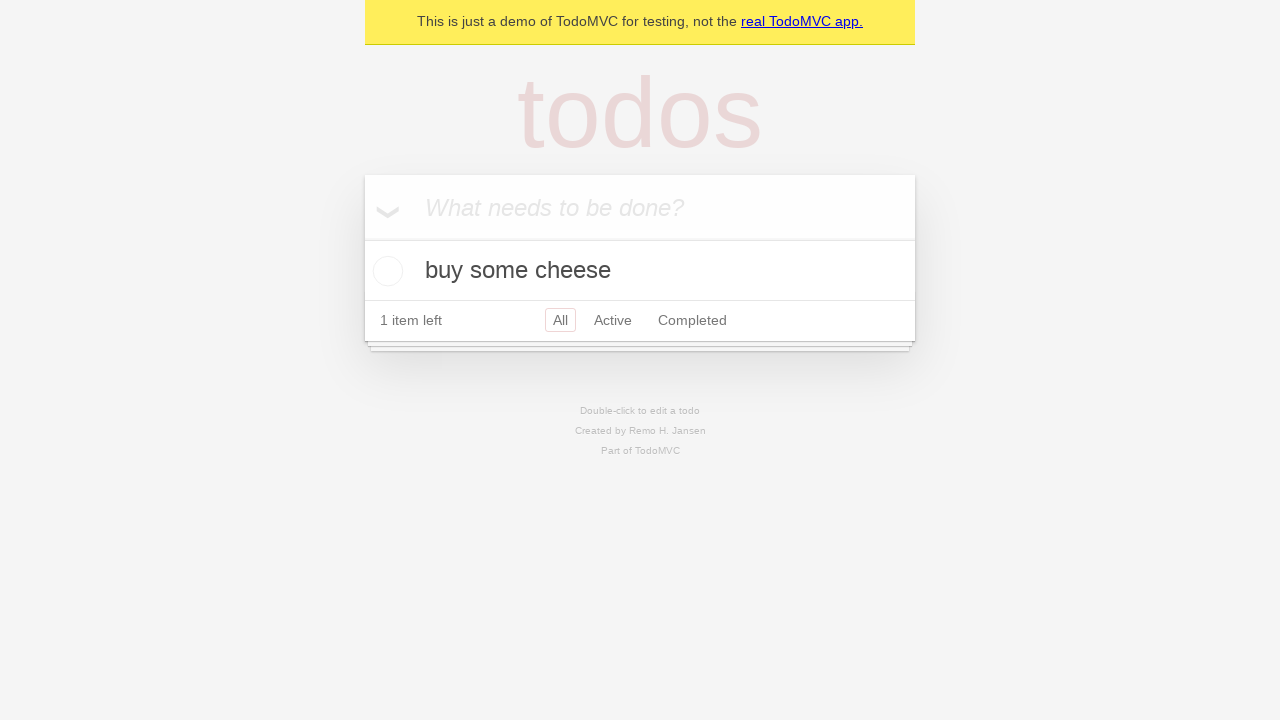

Filled todo input with 'feed the cat' on internal:attr=[placeholder="What needs to be done?"i]
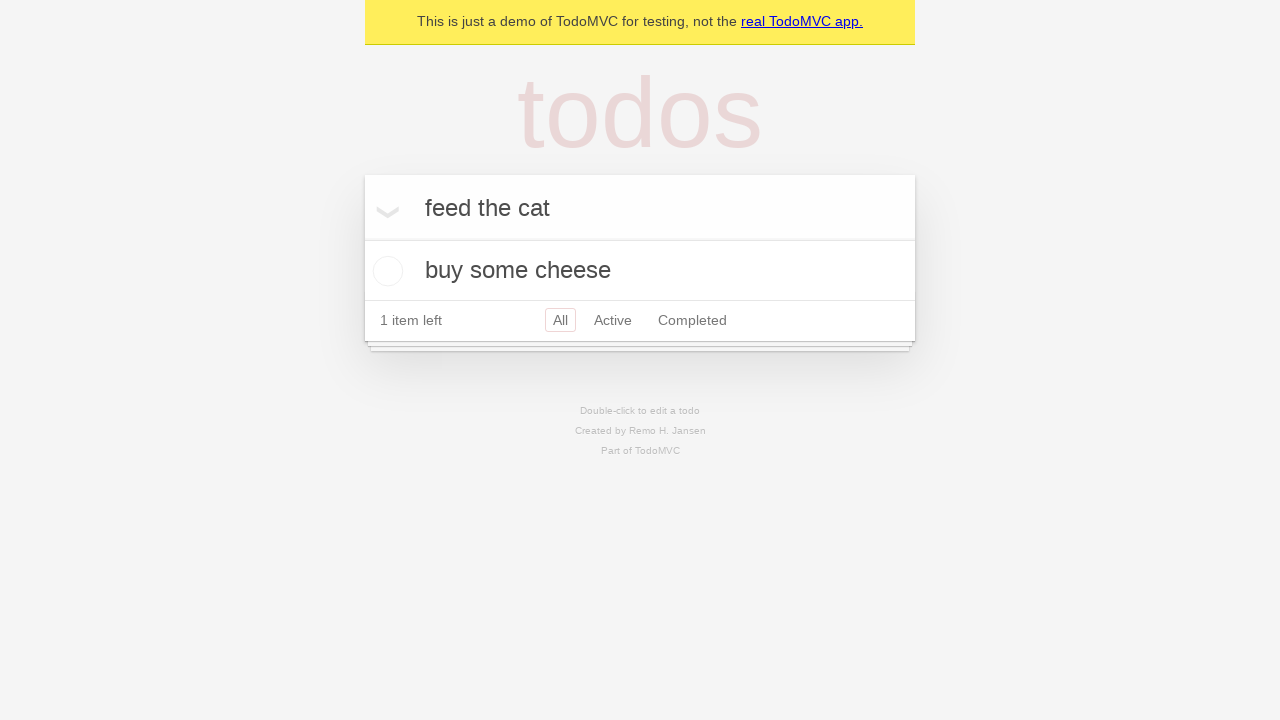

Pressed Enter to add second todo on internal:attr=[placeholder="What needs to be done?"i]
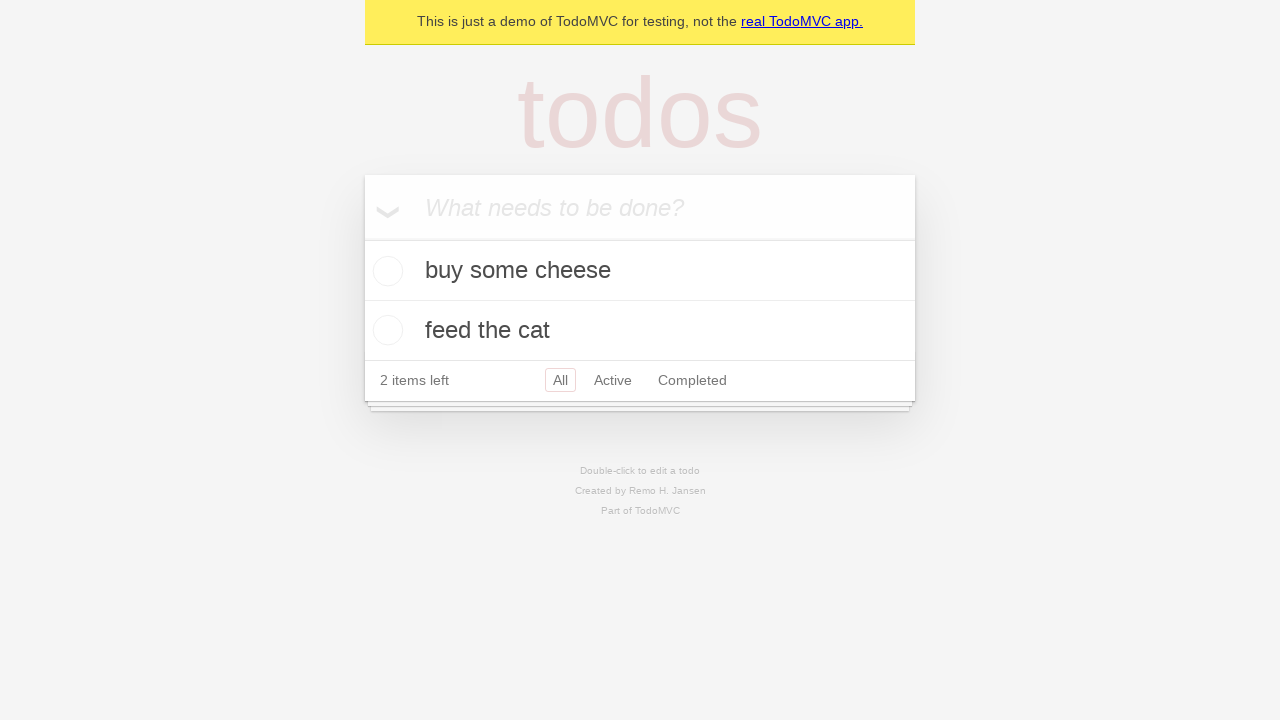

Waited for second todo item to load
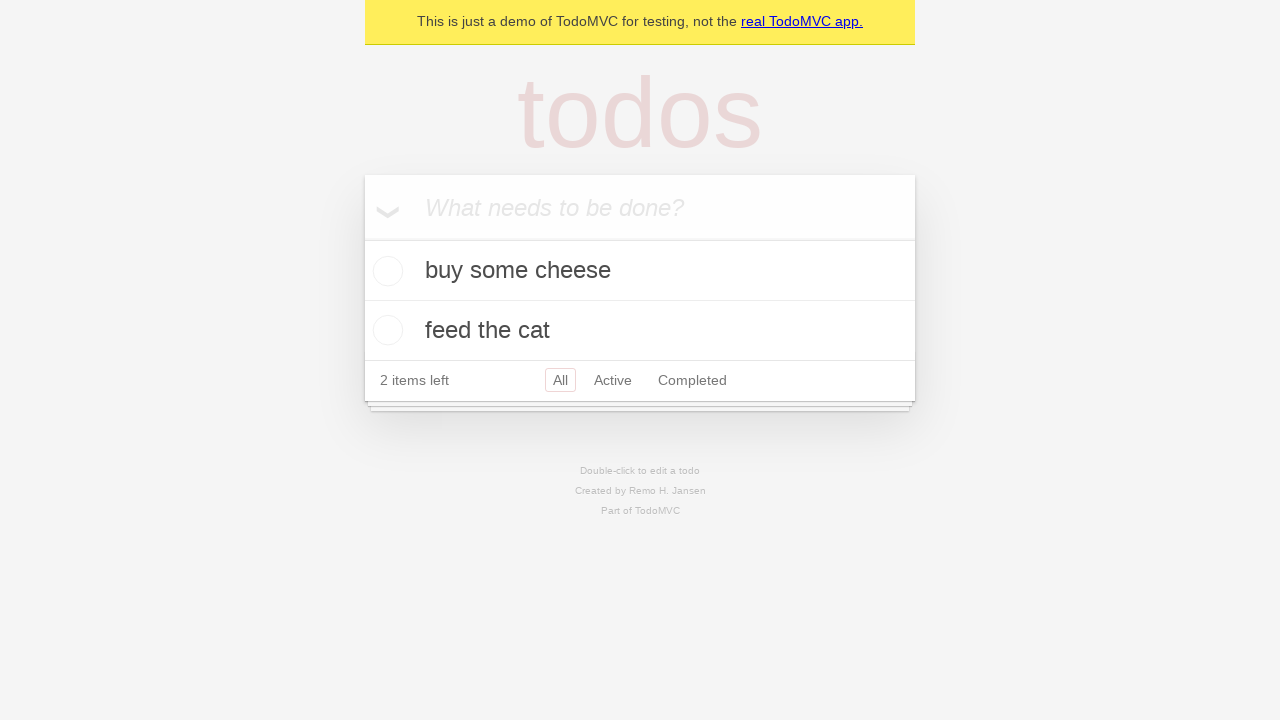

Checked the first todo item at (385, 271) on [data-testid='todo-item'] >> nth=0 >> internal:role=checkbox
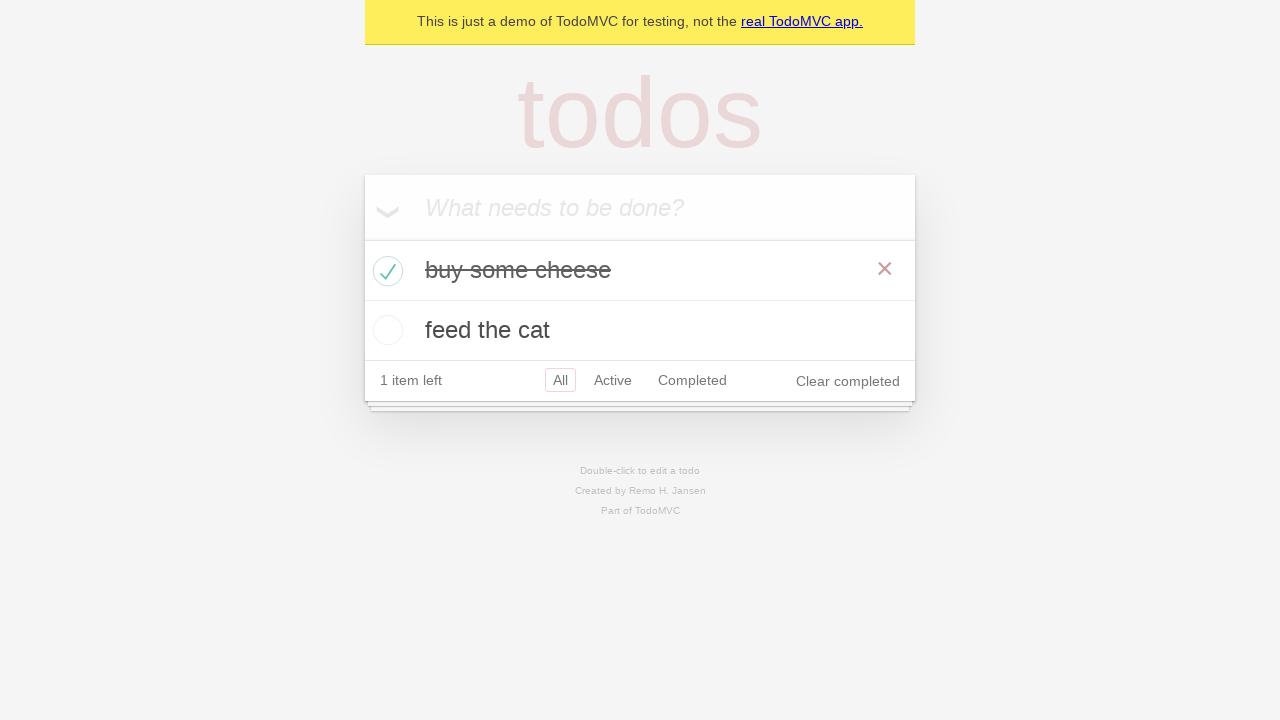

Reloaded the page to test data persistence
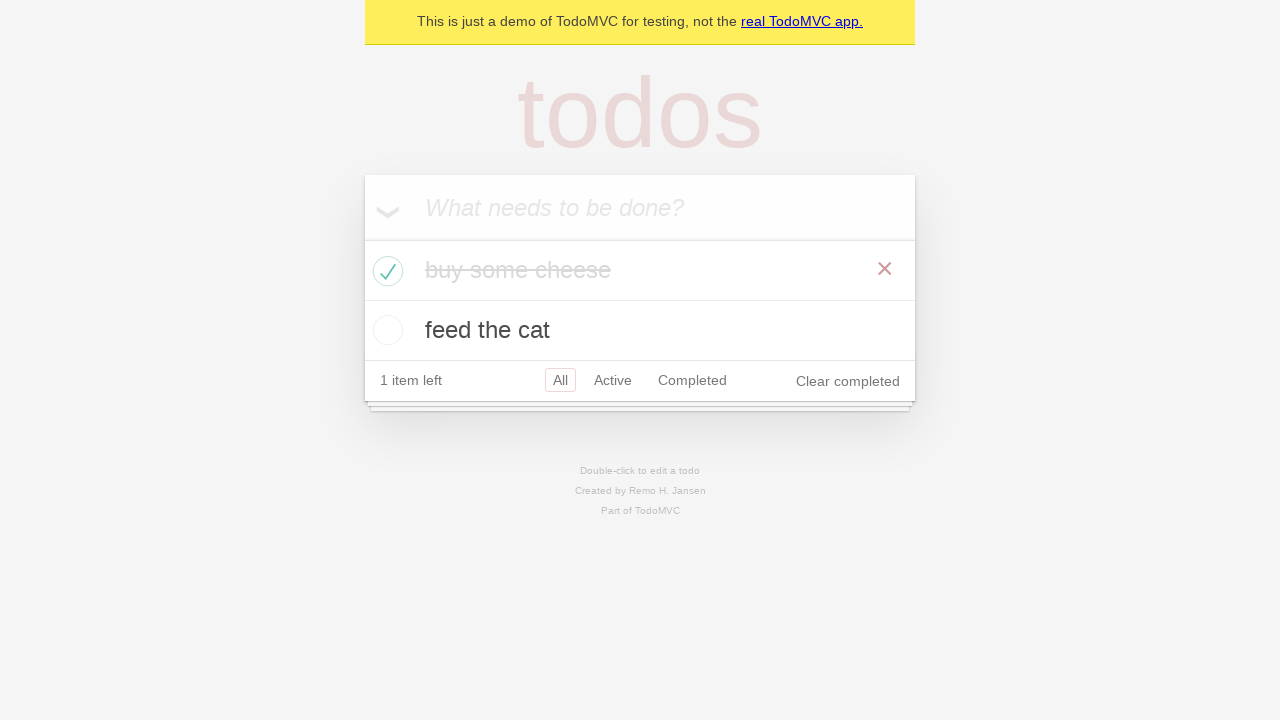

Waited for todo items to reload after page refresh
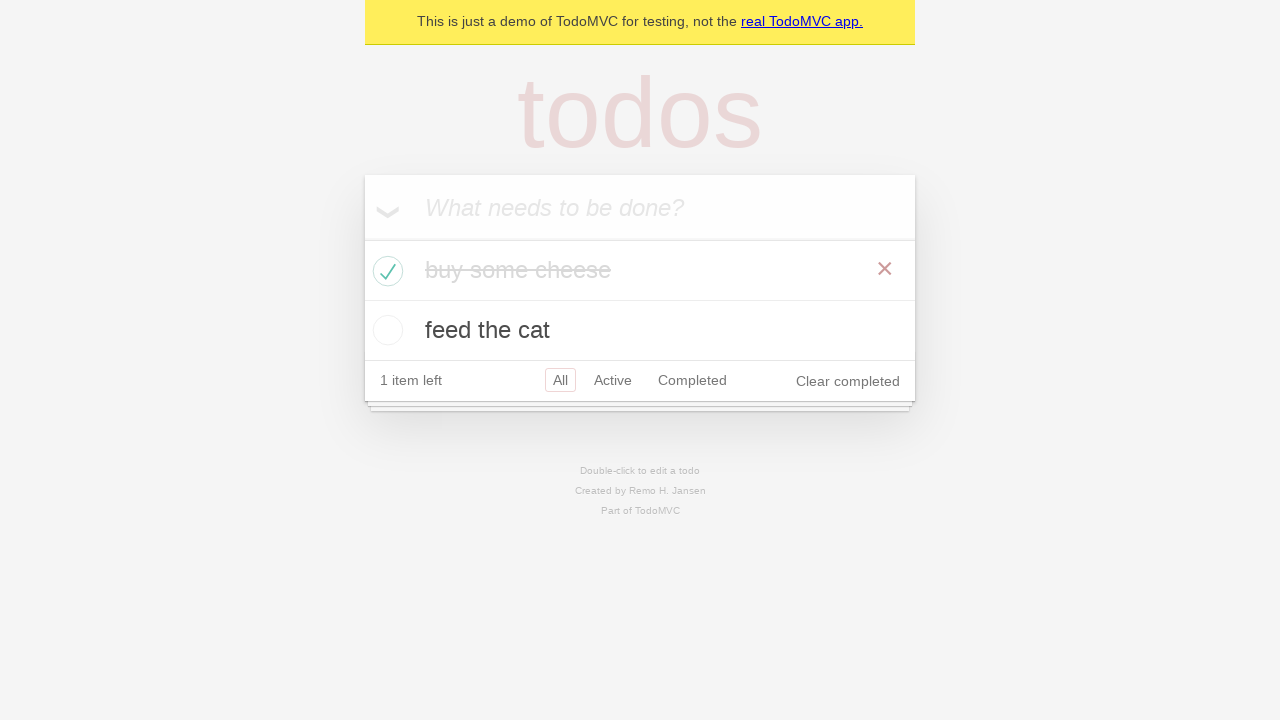

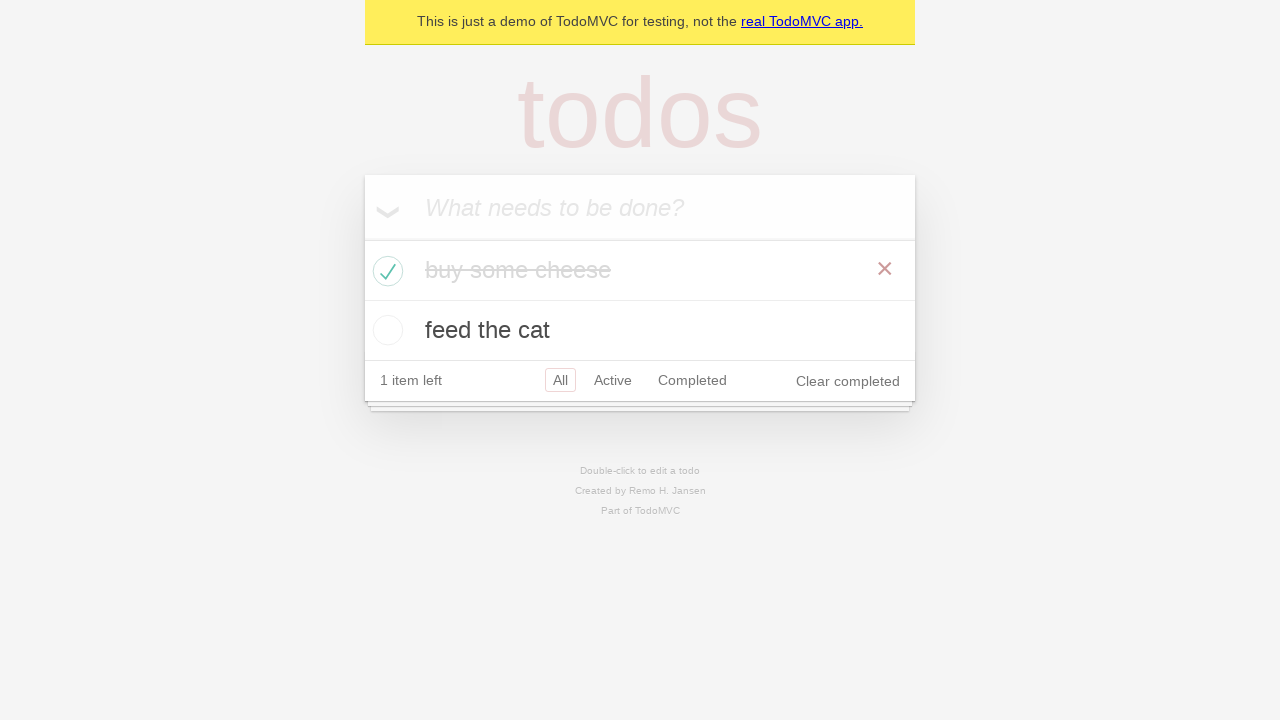